Navigates to W3Schools HTML tables tutorial page and verifies that the example HTML table is present with rows and cells.

Starting URL: https://www.w3schools.com/html/html_tables.asp

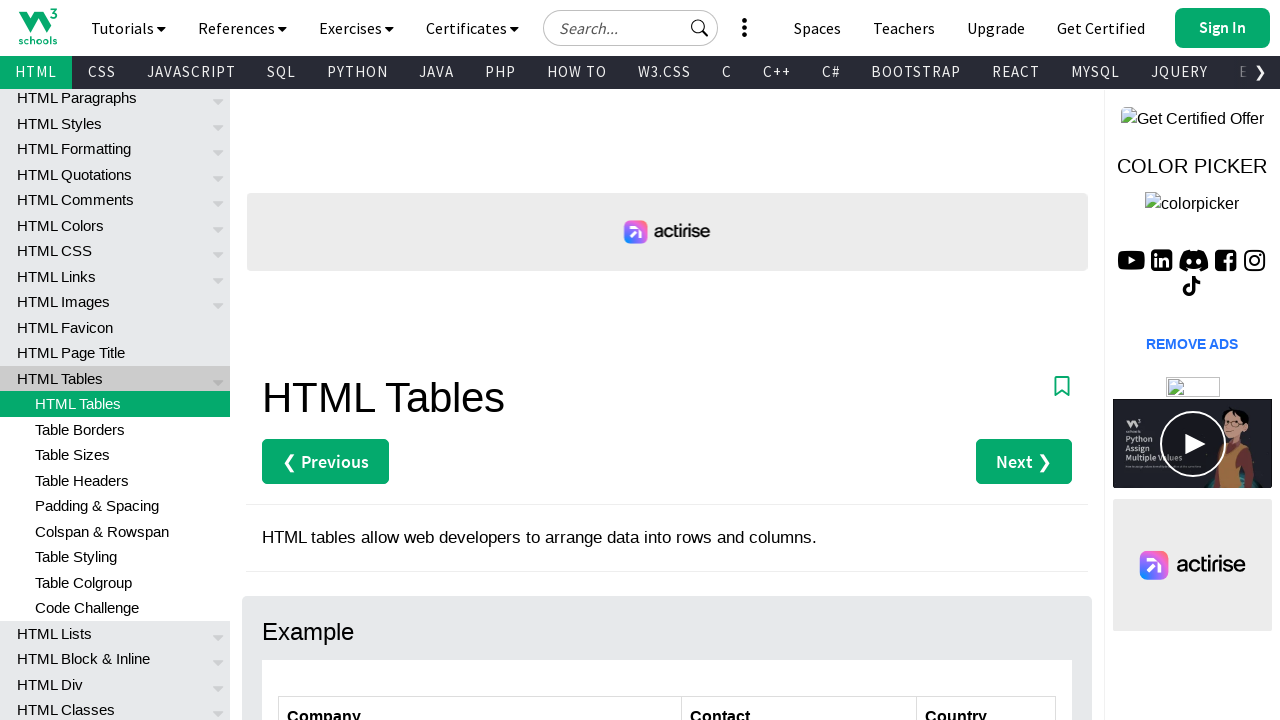

Navigated to W3Schools HTML tables tutorial page
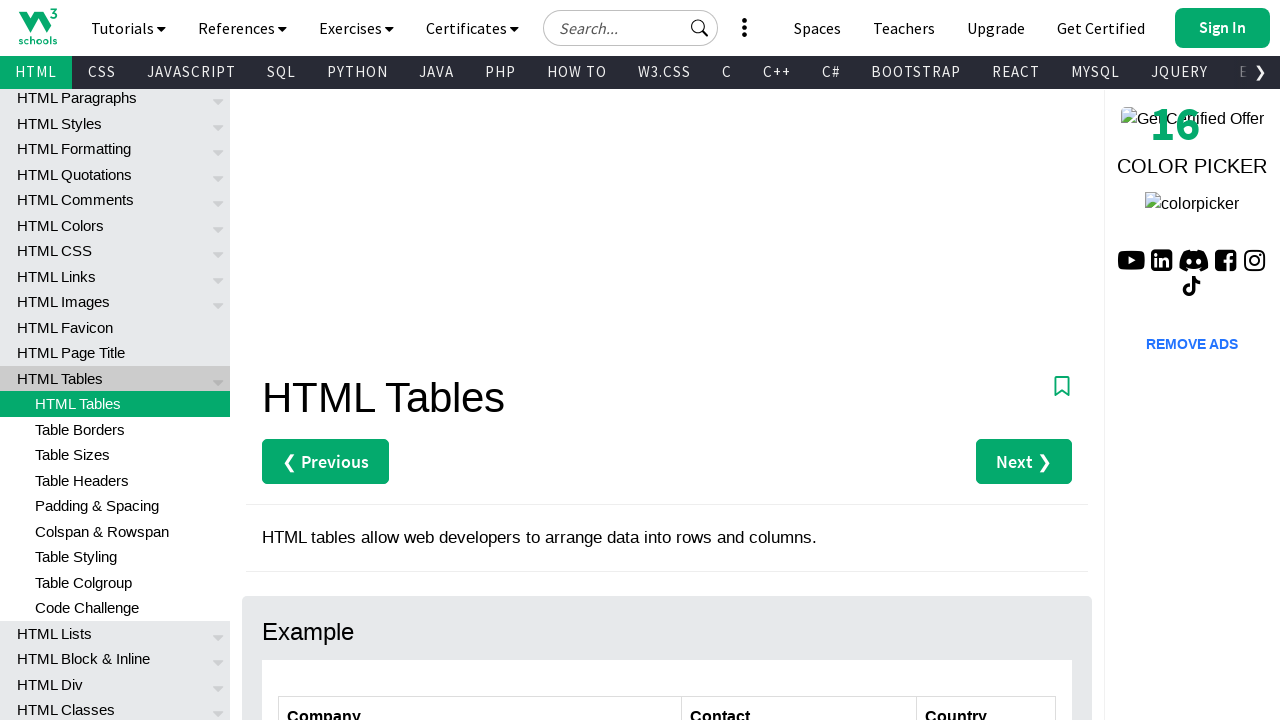

Main content area with table loaded
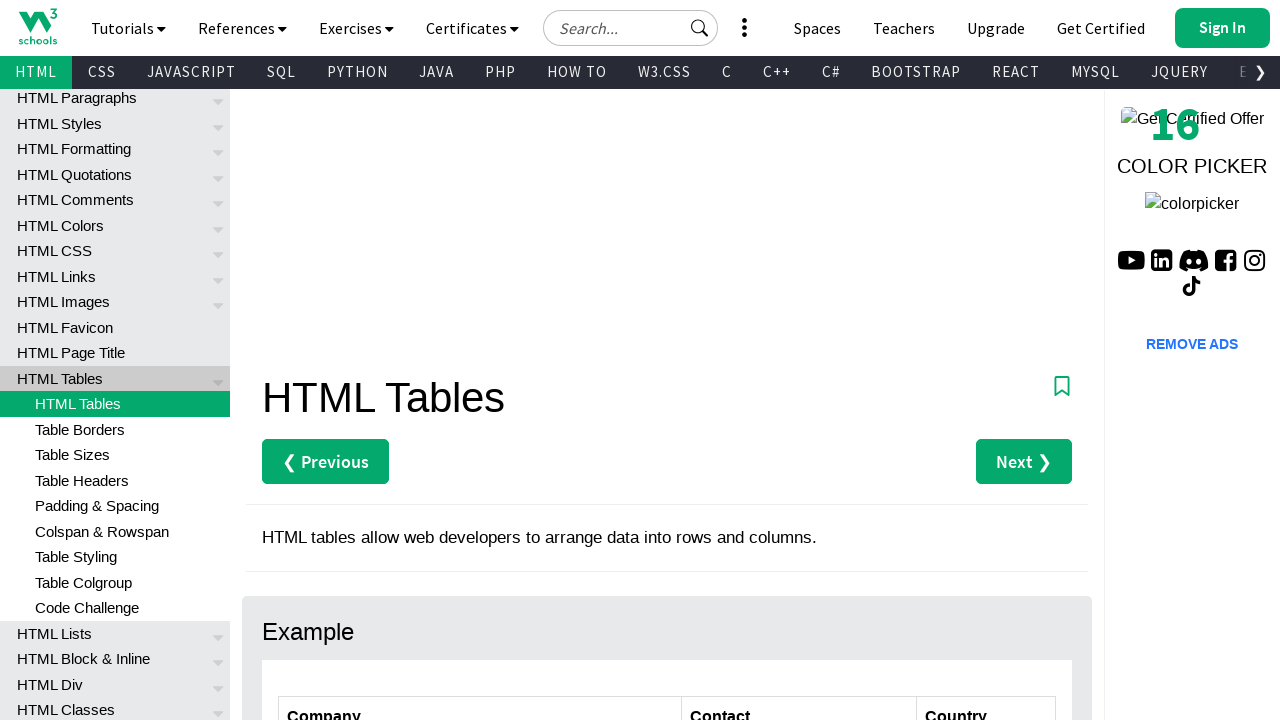

Table element is visible
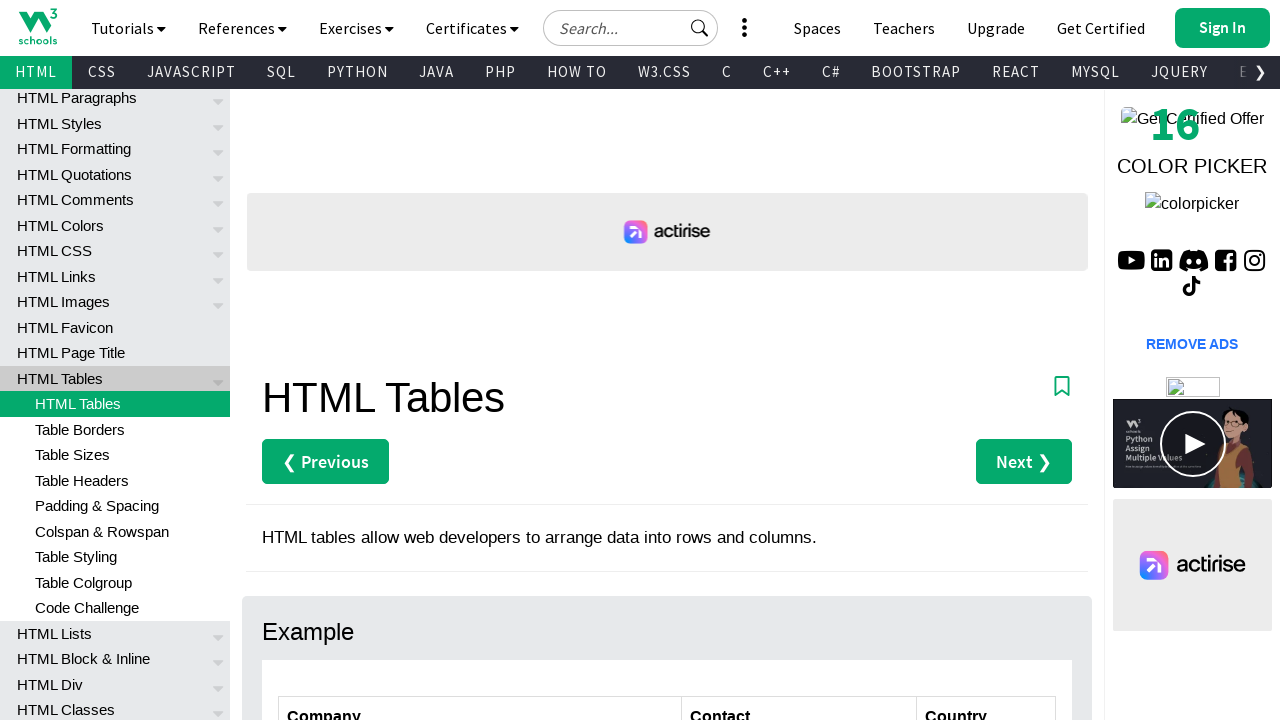

Table rows are visible and accessible
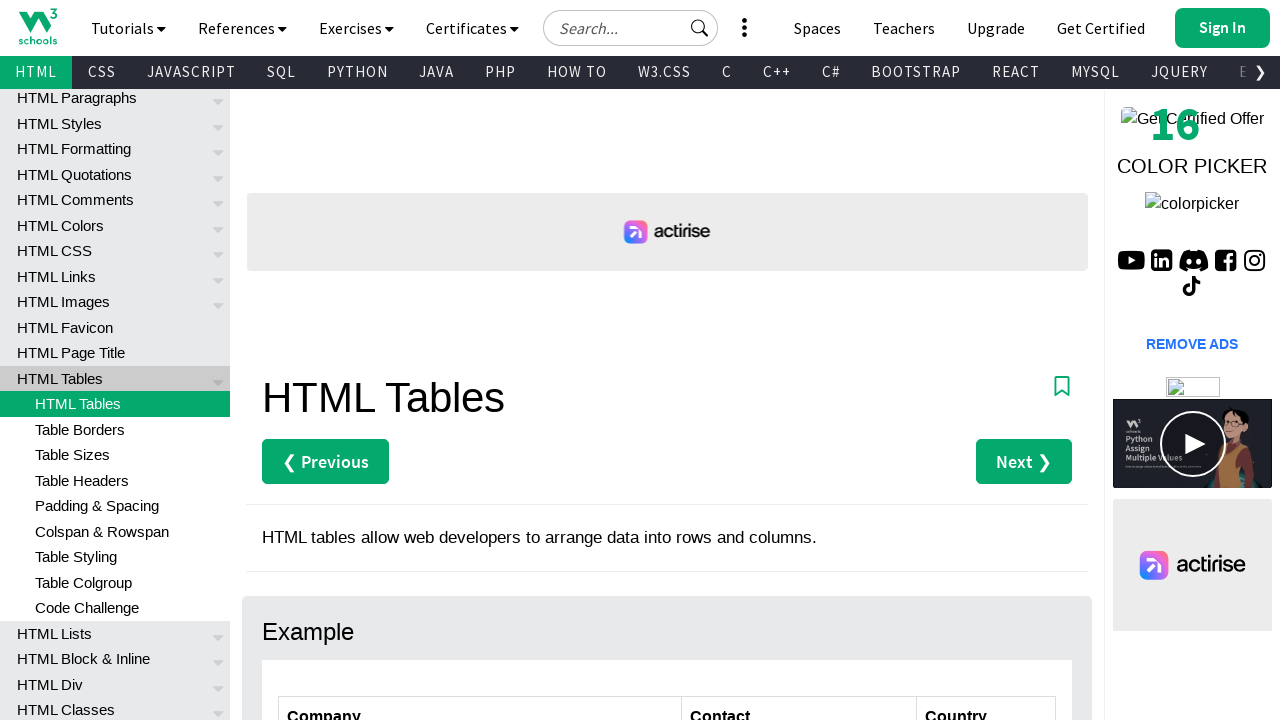

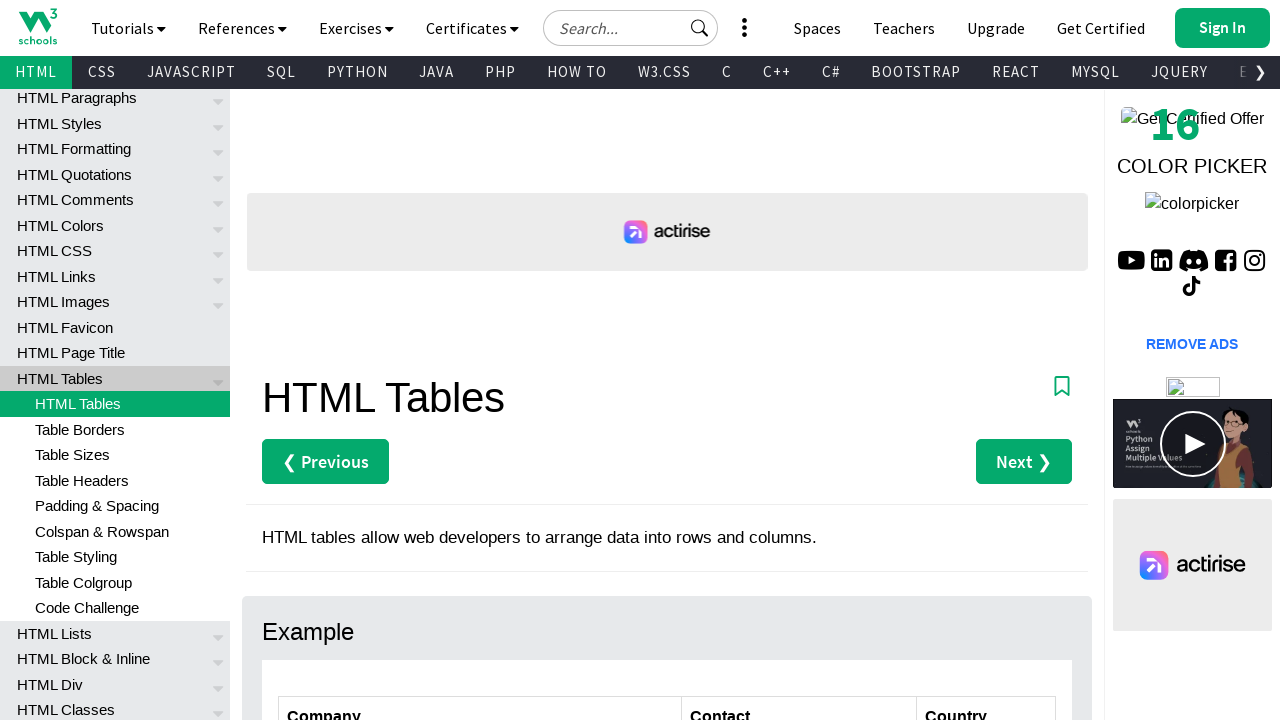